Tests football statistics page by clicking "All matches" button and selecting Spain from the country dropdown menu, then verifying table data loads

Starting URL: https://adamchoi.co.uk/overs/detailed

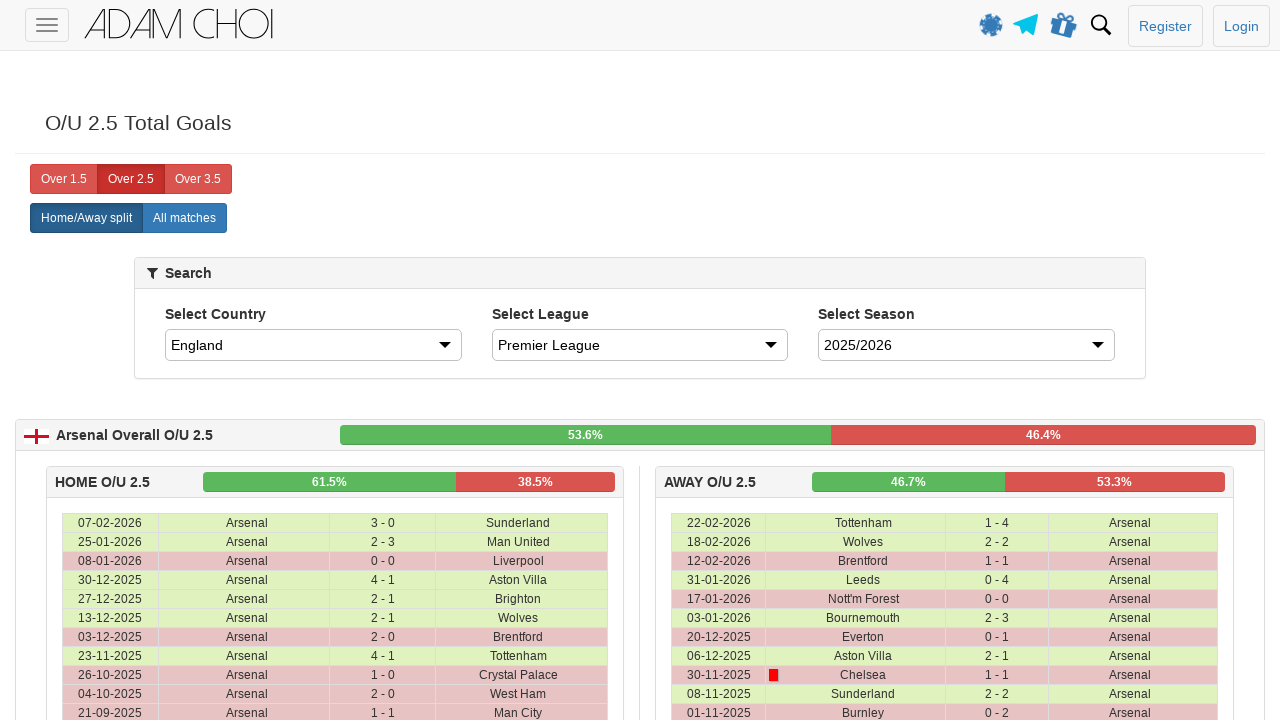

Waited for page to load with networkidle state
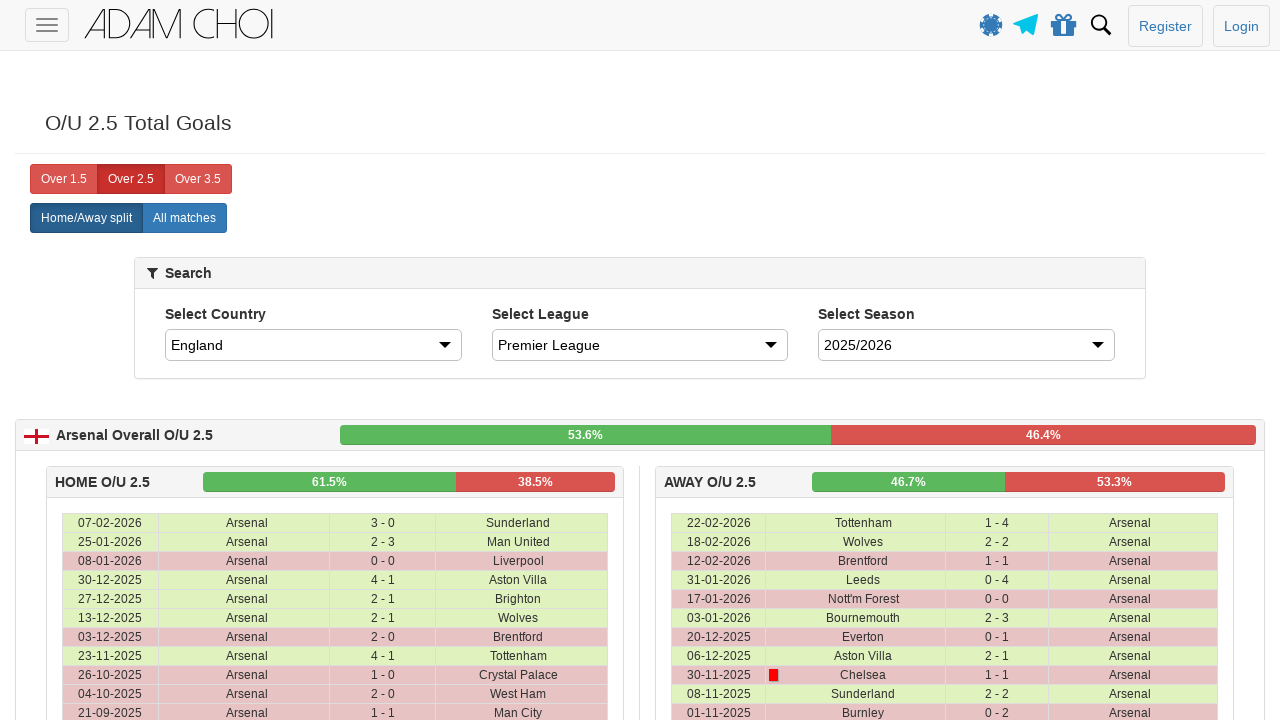

Clicked 'All matches' button at (184, 218) on xpath=//label[@analytics-event="All matches"]
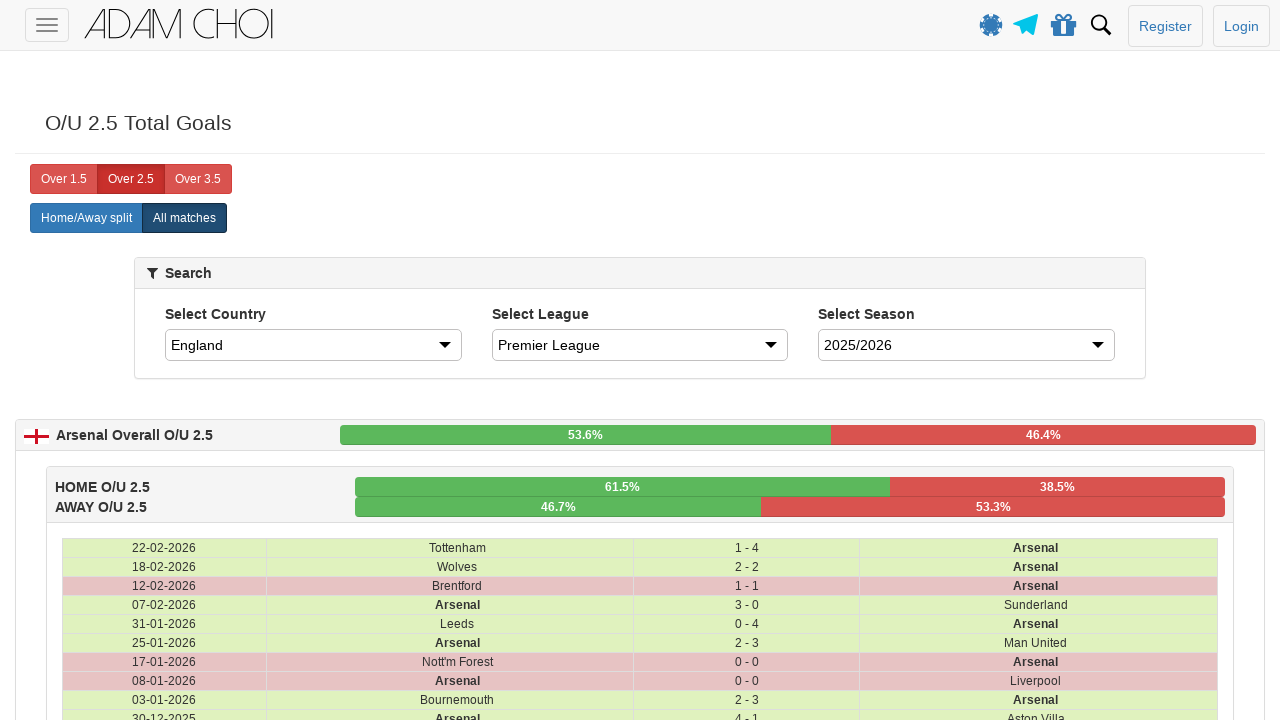

Selected Spain from the country dropdown menu on #country
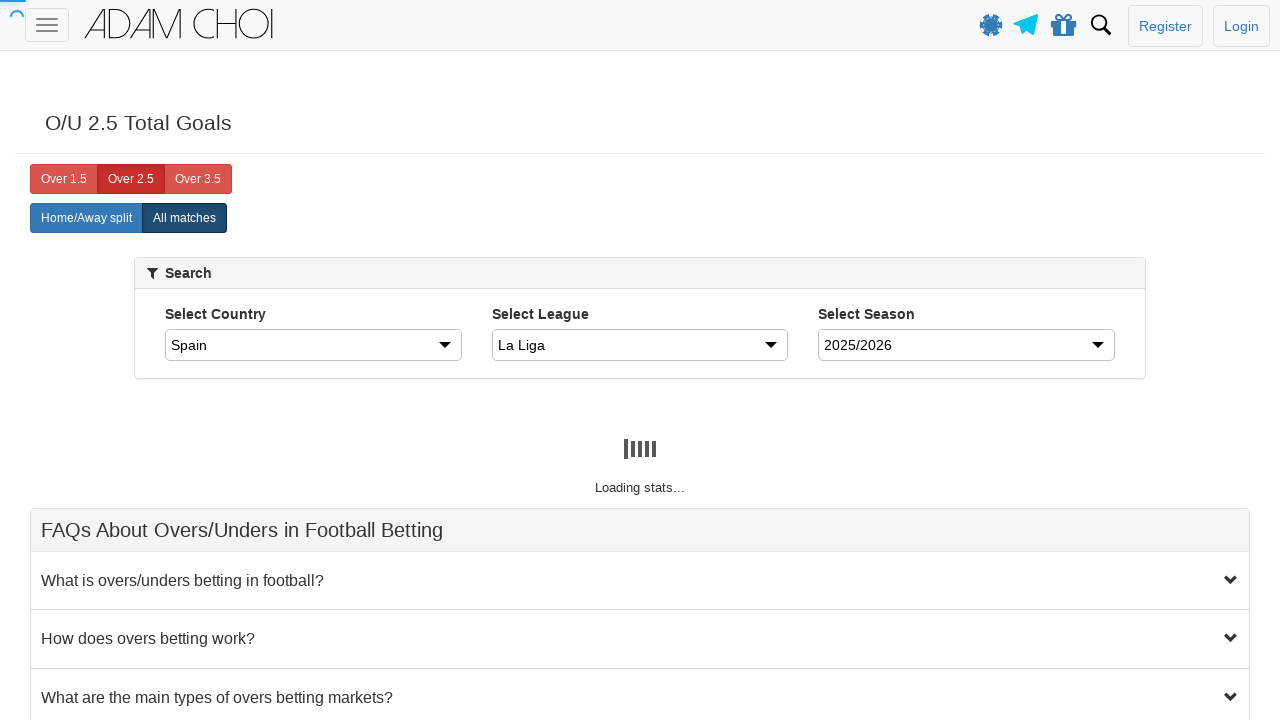

Table data loaded successfully
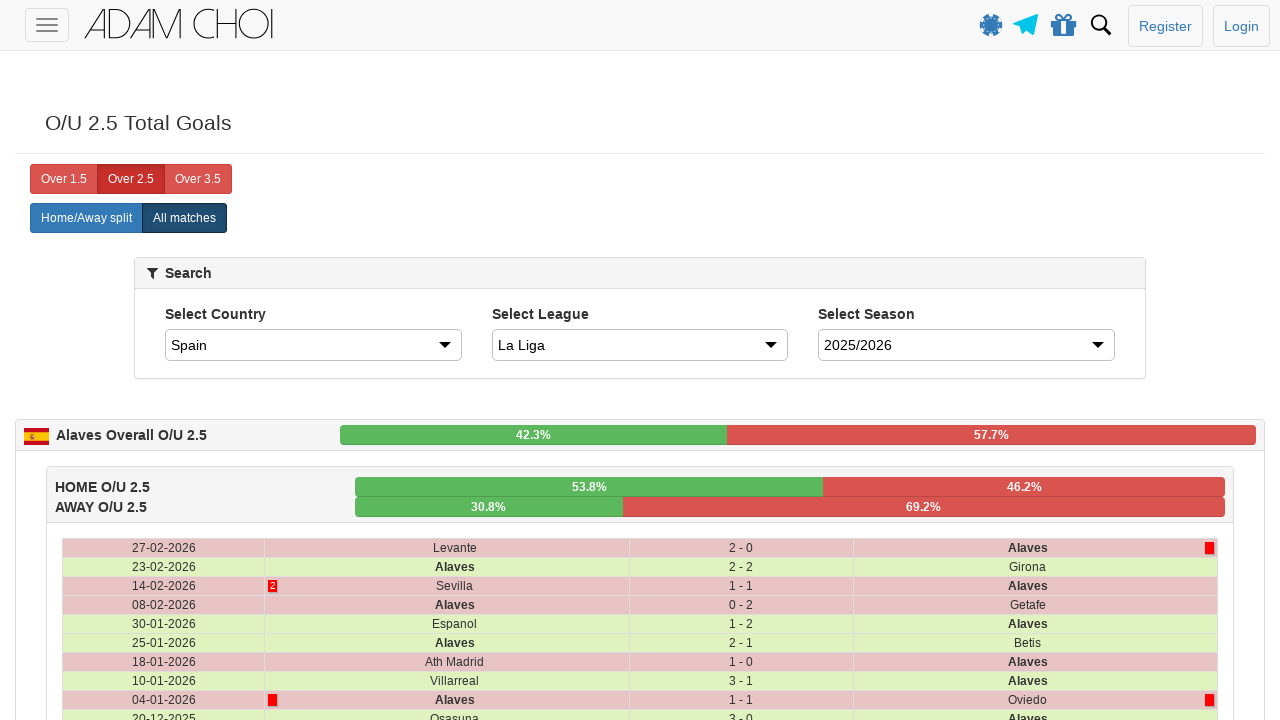

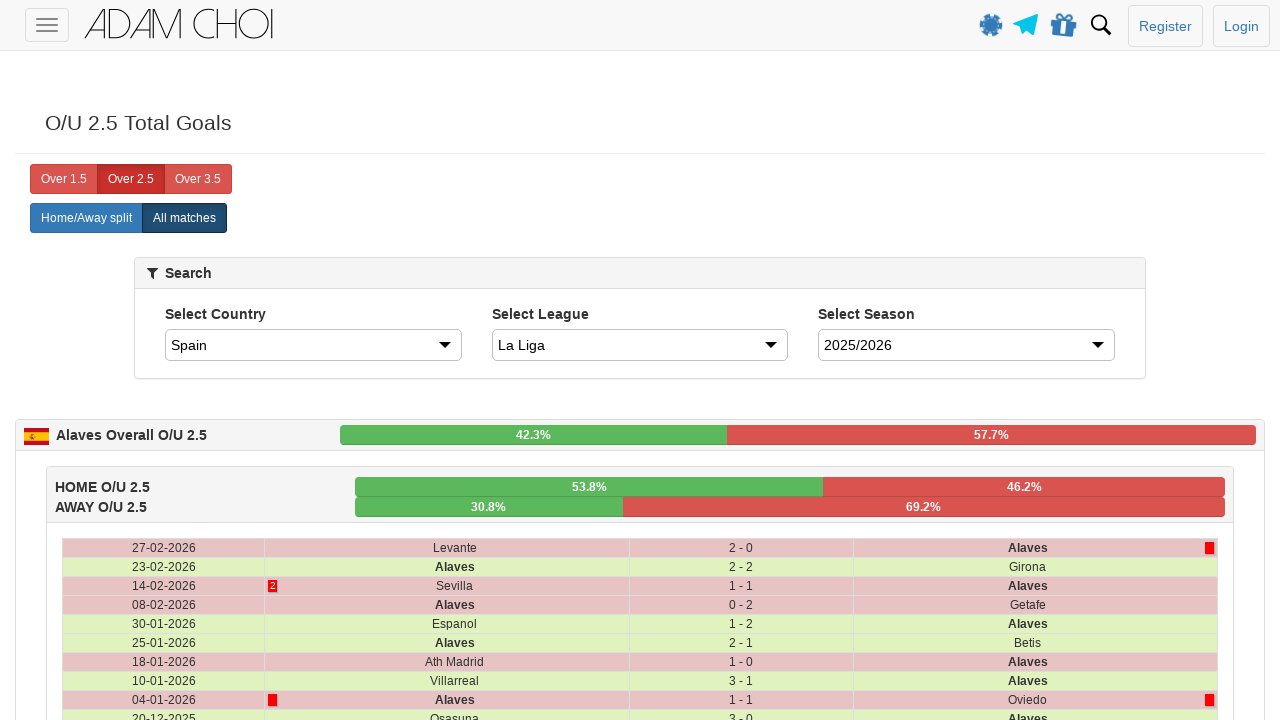